Tests the Russian accentizer tool by entering a word into the text area, clicking the submit button, and verifying that the processed result appears.

Starting URL: https://morpher.ru/accentizer/

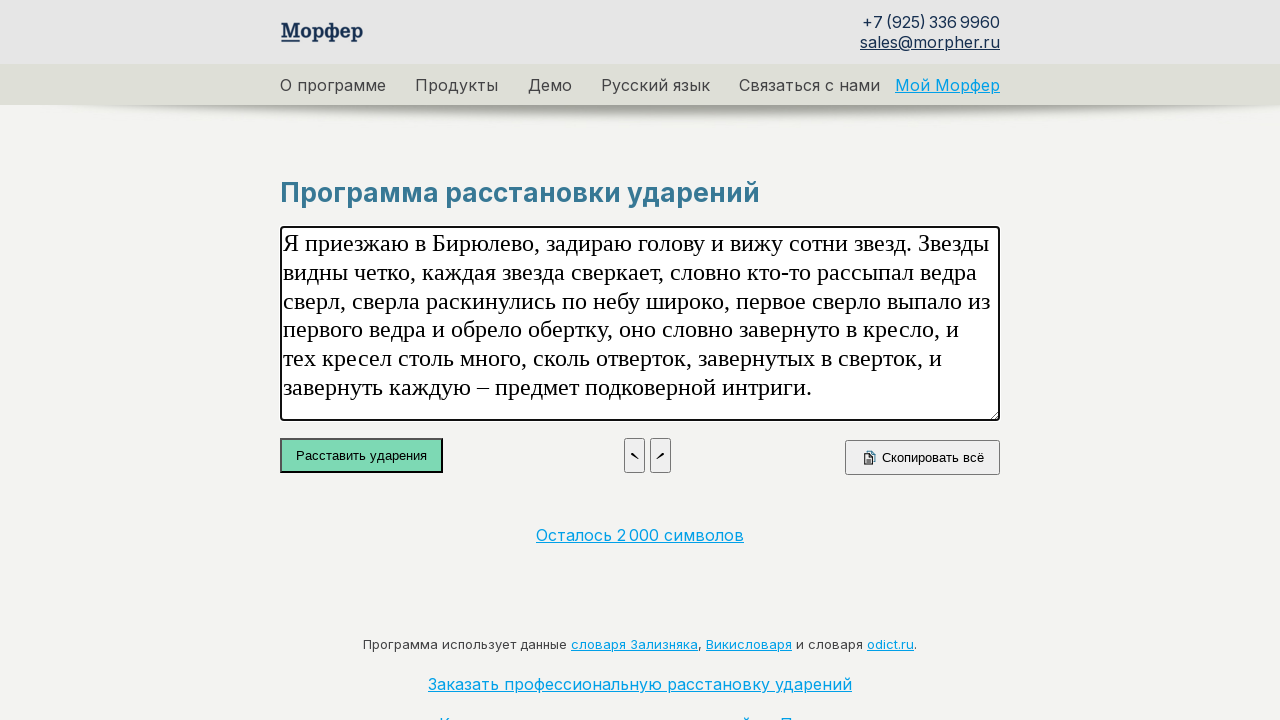

Text area selector is available
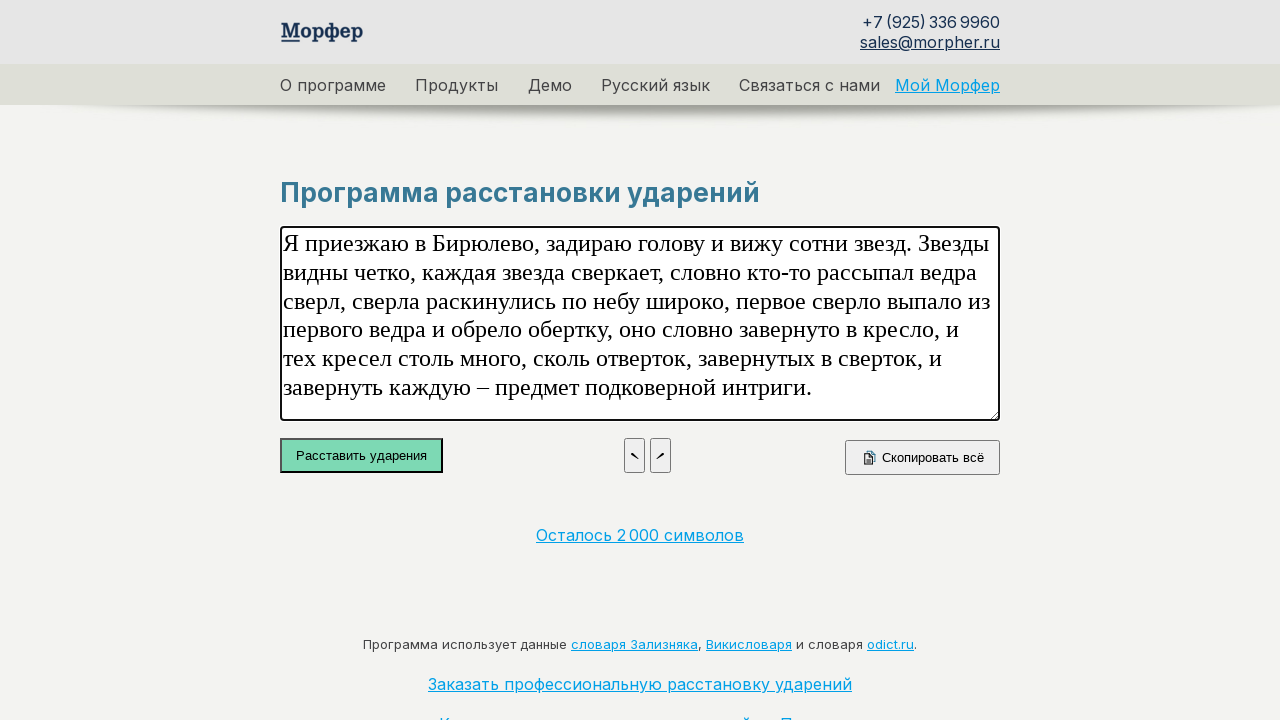

Cleared the text area on xpath=/html/body/form/table/tbody/tr[4]/td[2]/div/div[1]/p
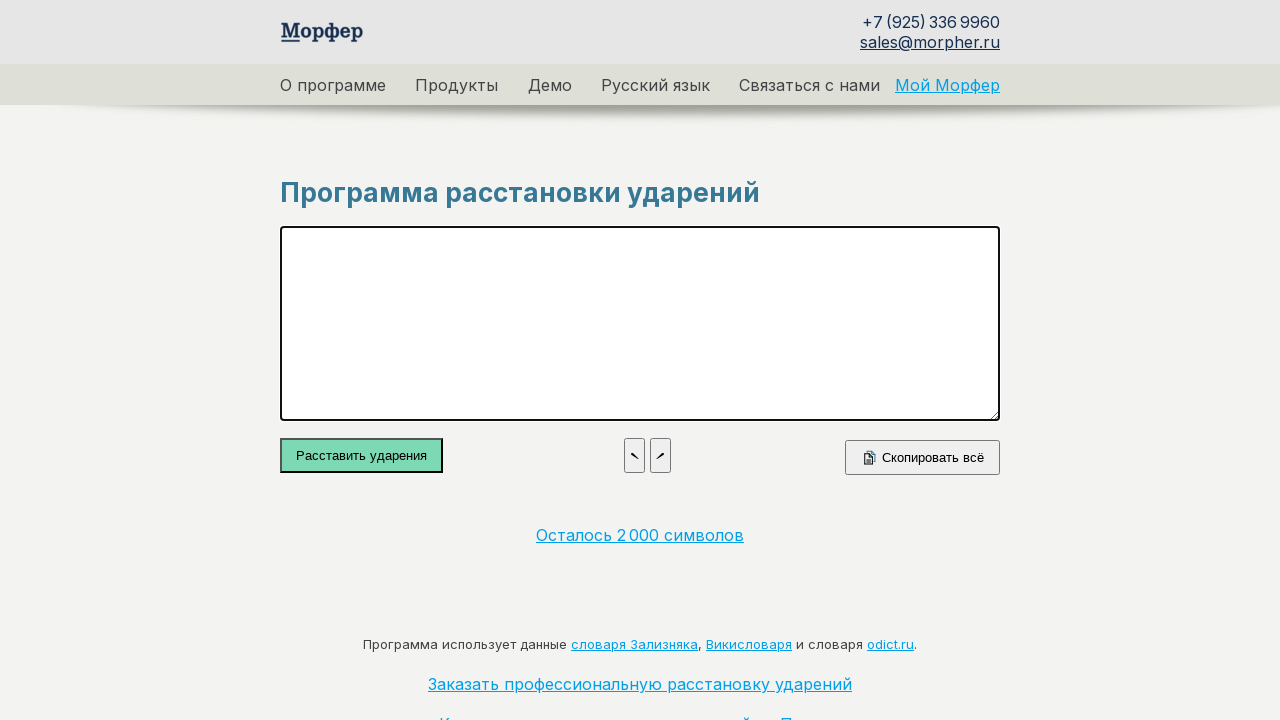

Filled text area with Russian word 'небом' on xpath=/html/body/form/table/tbody/tr[4]/td[2]/div/div[1]/p
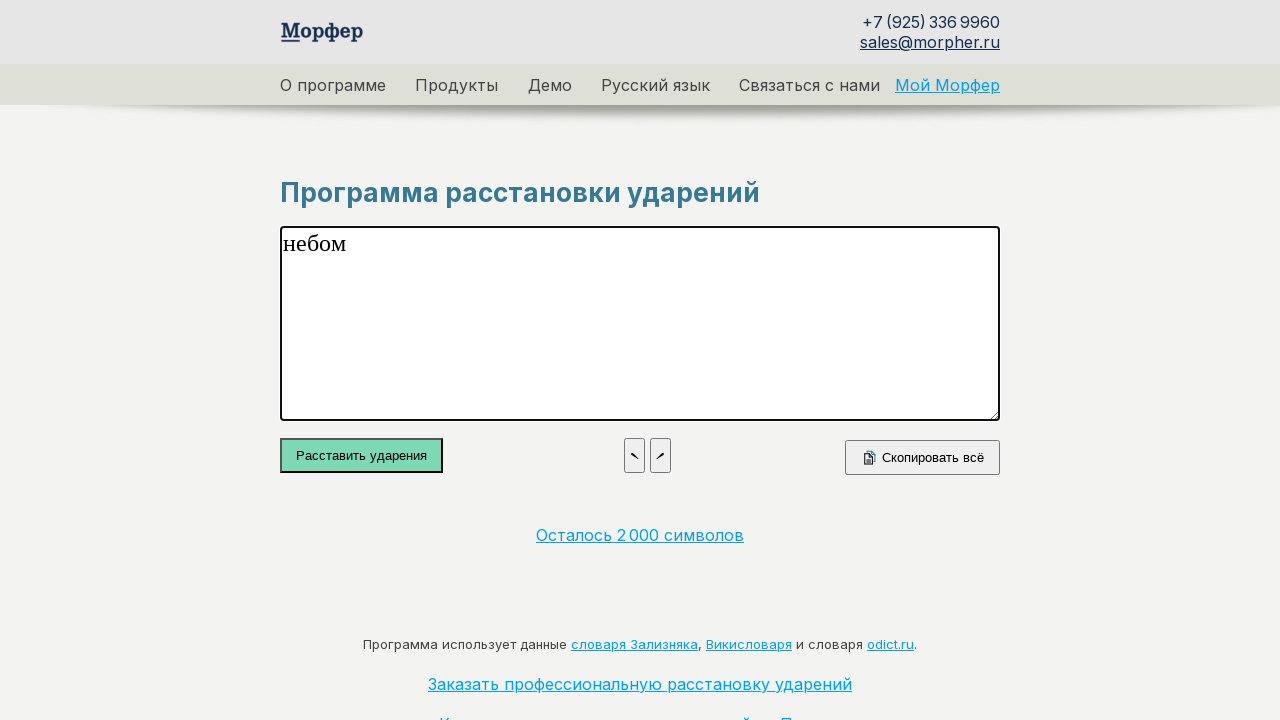

Clicked the submit button at (362, 456) on xpath=//*[@id="ctl00_ctl00_BodyPlaceHolder_ContentPlaceHolder1_SubmitButton"]
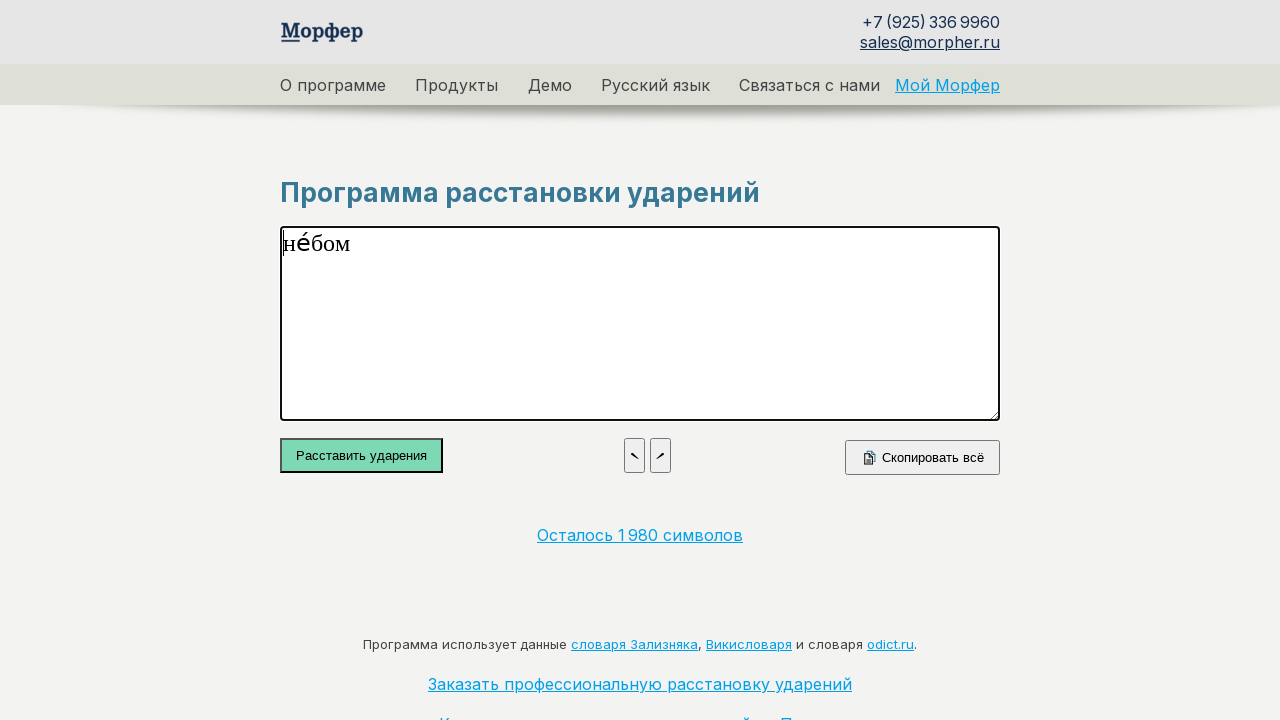

Waited 1000ms for result processing
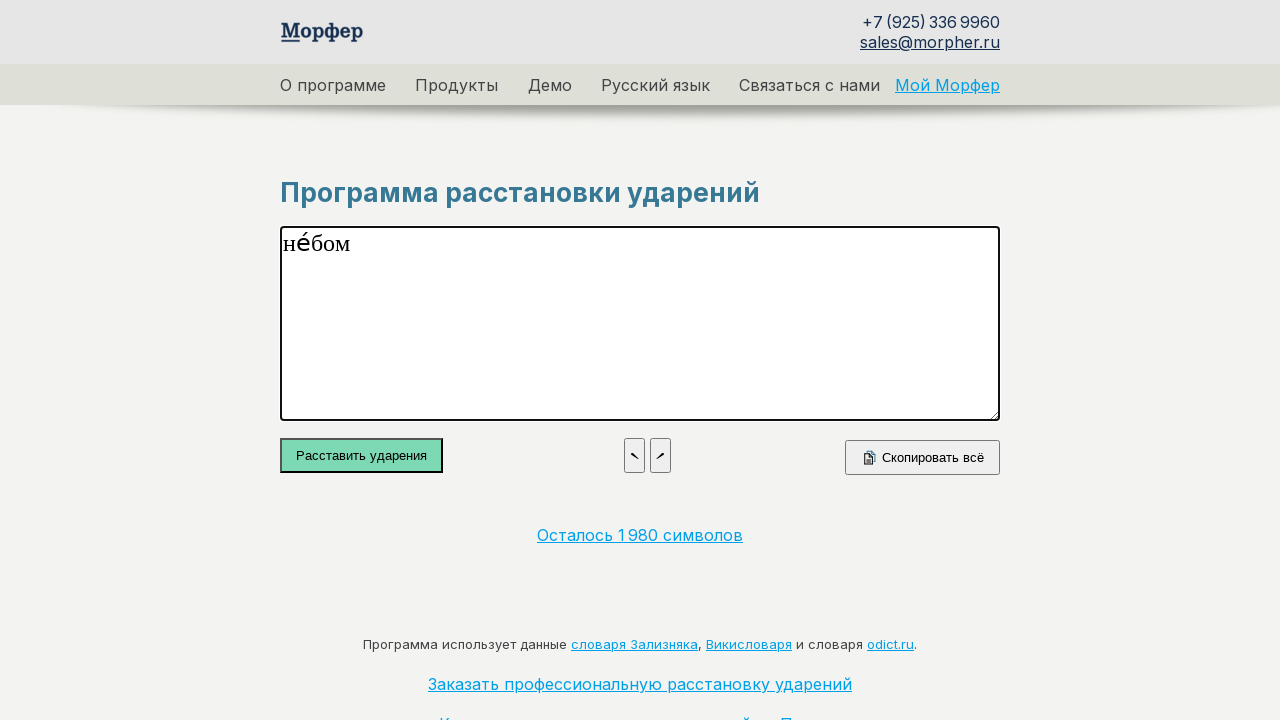

Text area with processed result is available
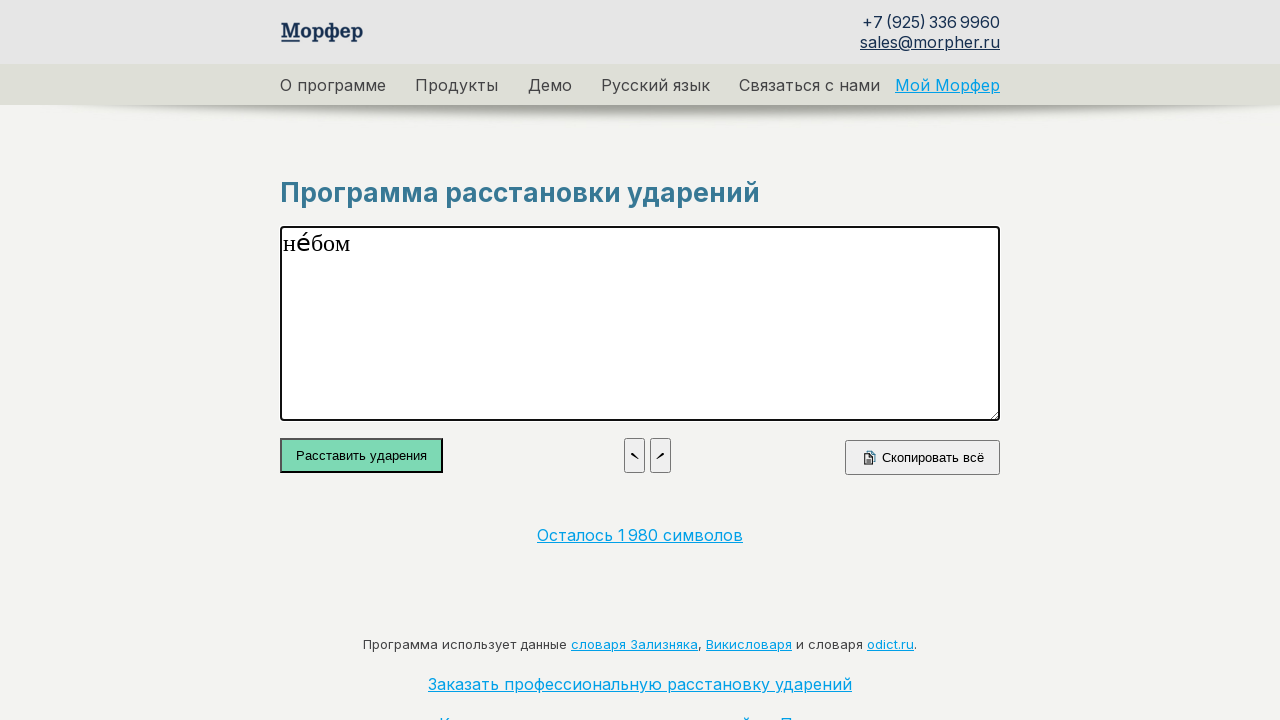

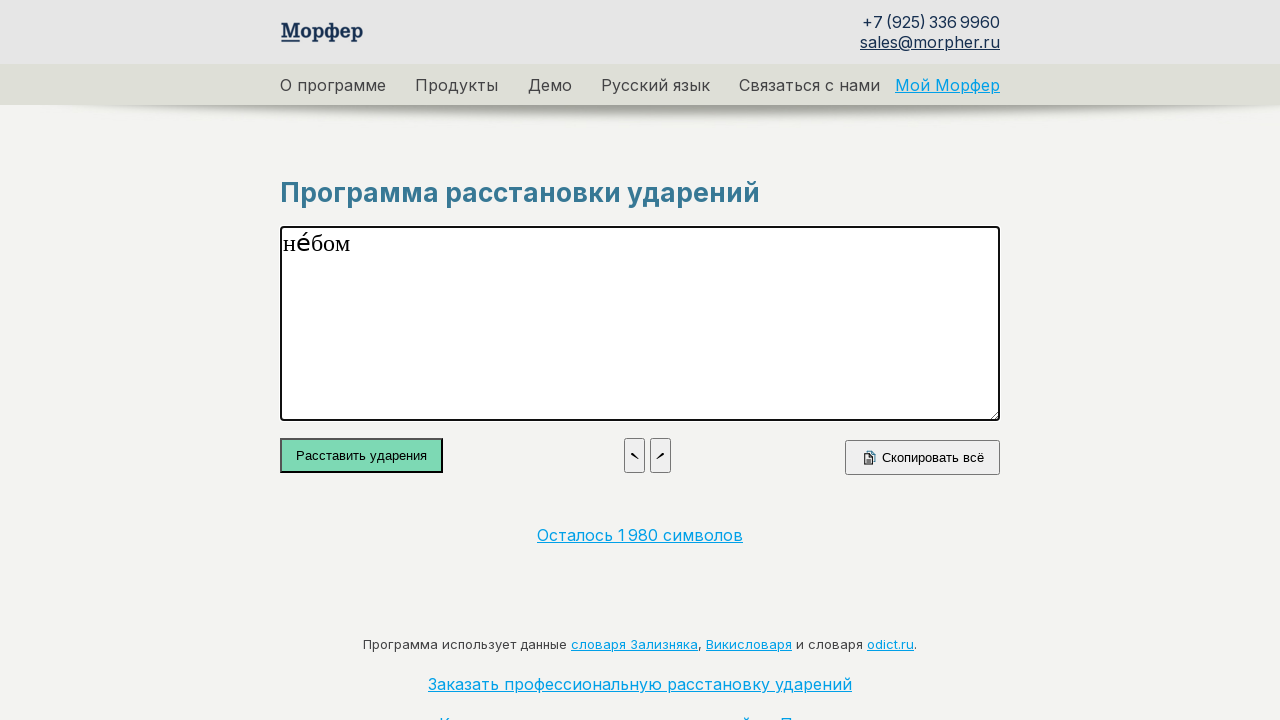